Tests back and forth navigation by clicking on the A/B Testing link and then navigating back to verify page titles

Starting URL: https://practice.cydeo.com

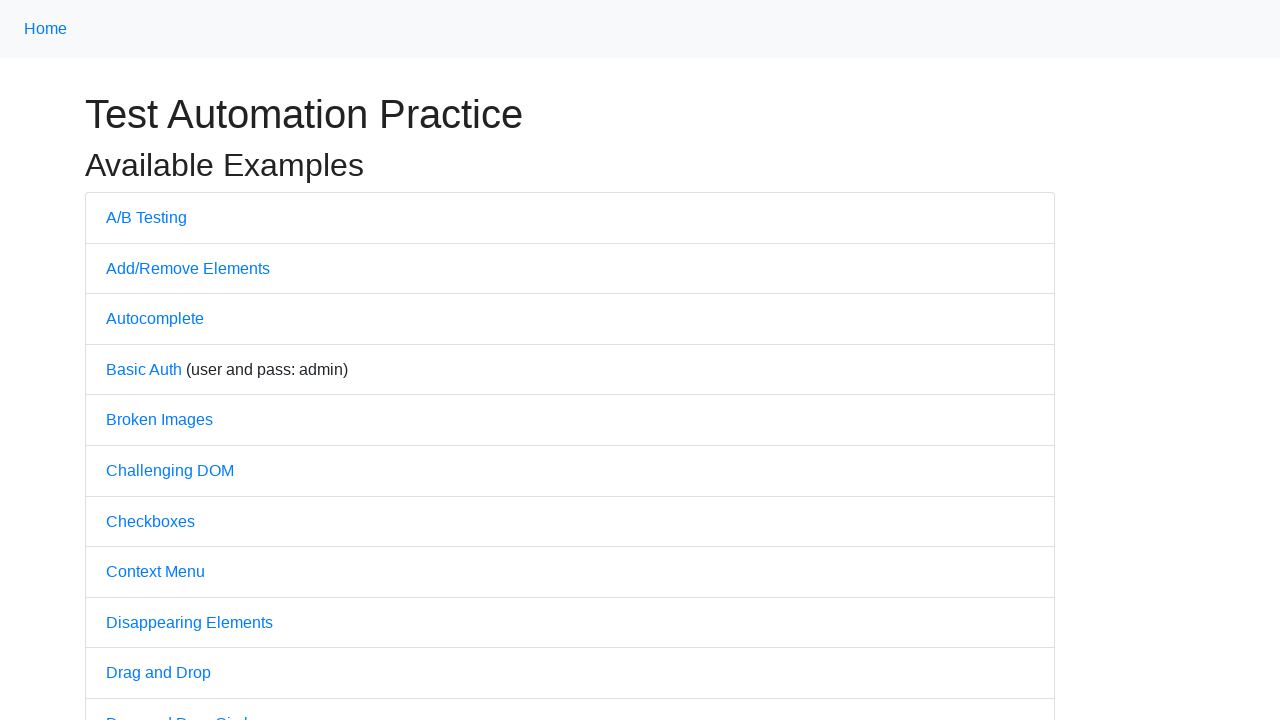

Clicked on A/B Testing link at (146, 217) on text=A/B Testing
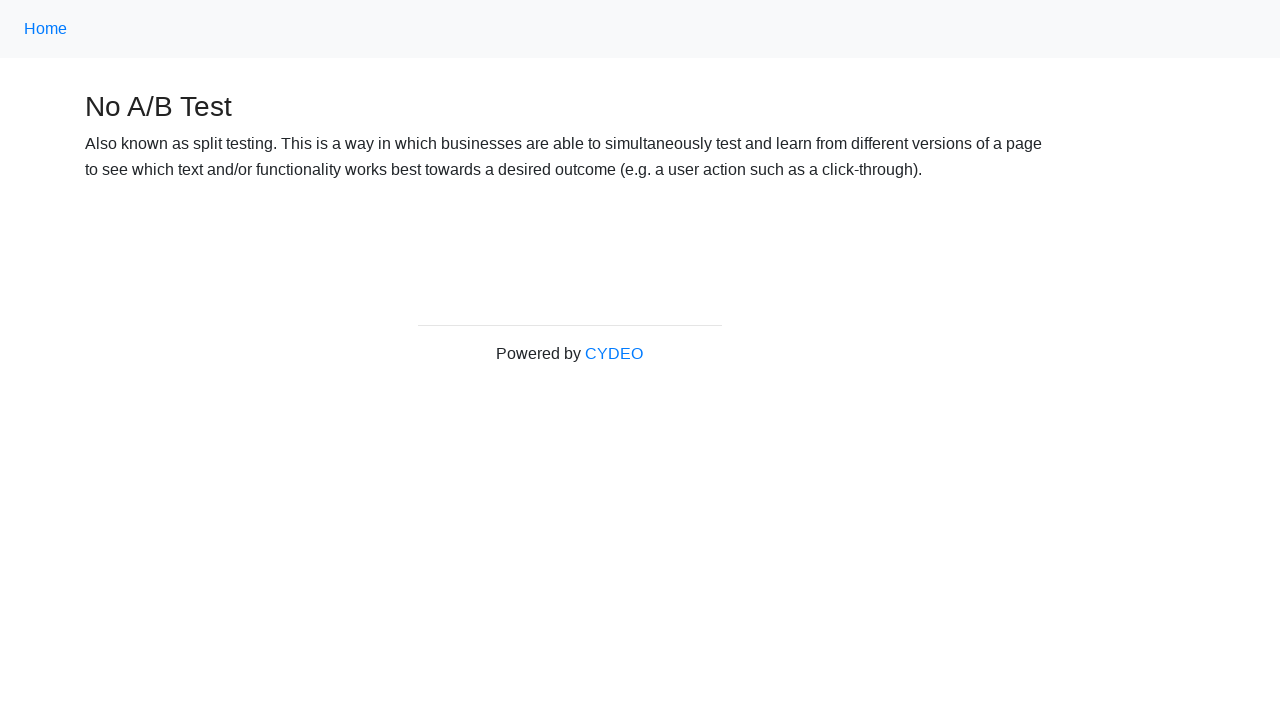

A/B Testing page loaded (domcontentloaded)
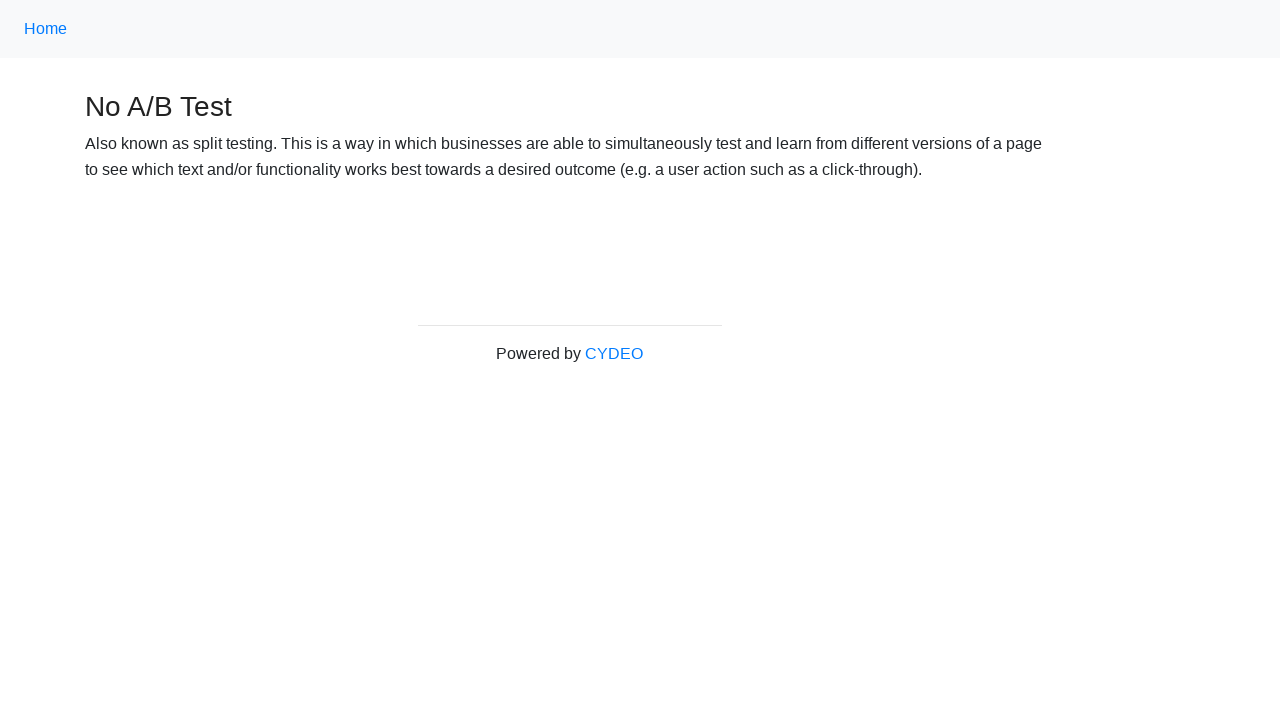

Navigated back to home page
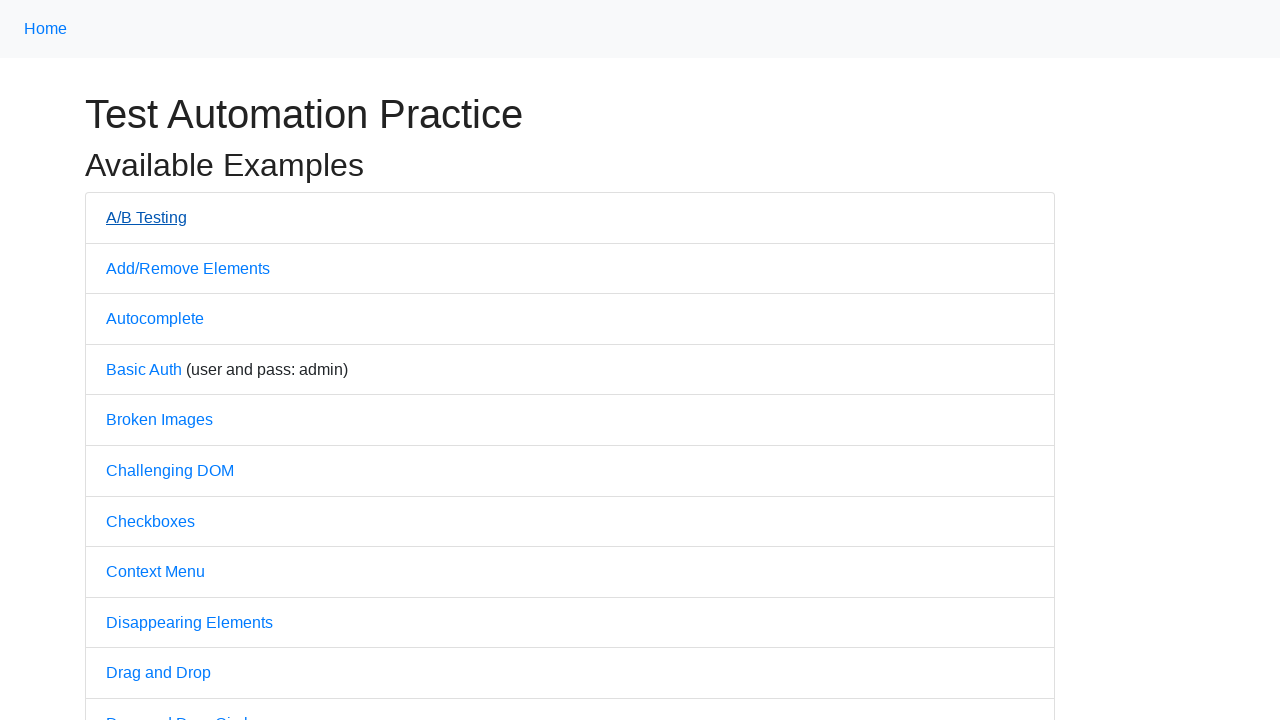

Practice page loaded after navigation back (domcontentloaded)
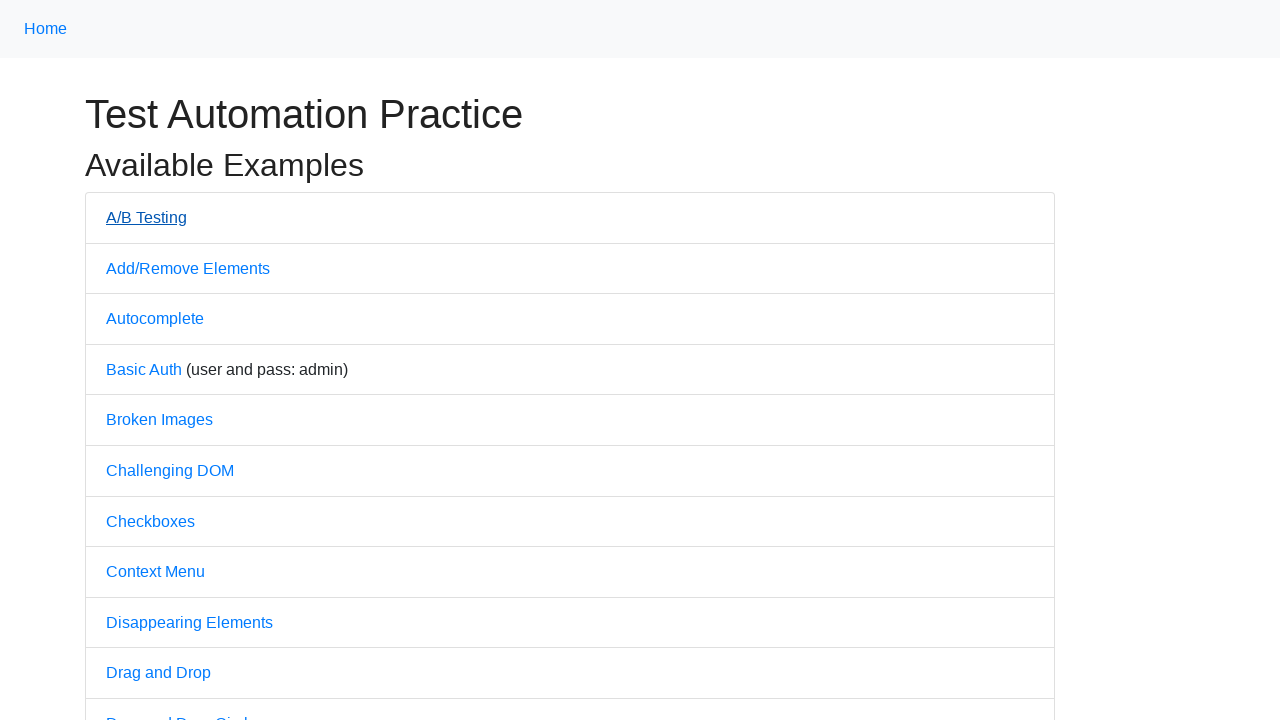

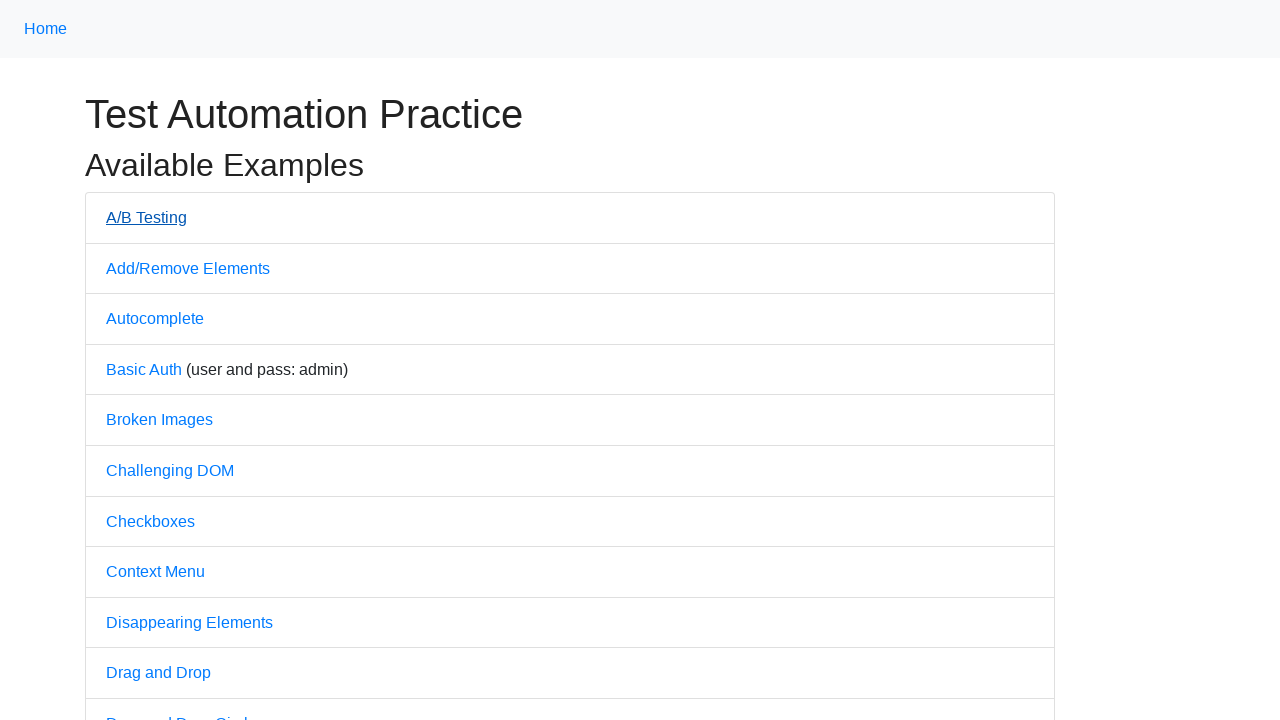